Navigates to the Koel app homepage and verifies that the URL is correct, testing basic page load functionality.

Starting URL: https://qa.koel.app/

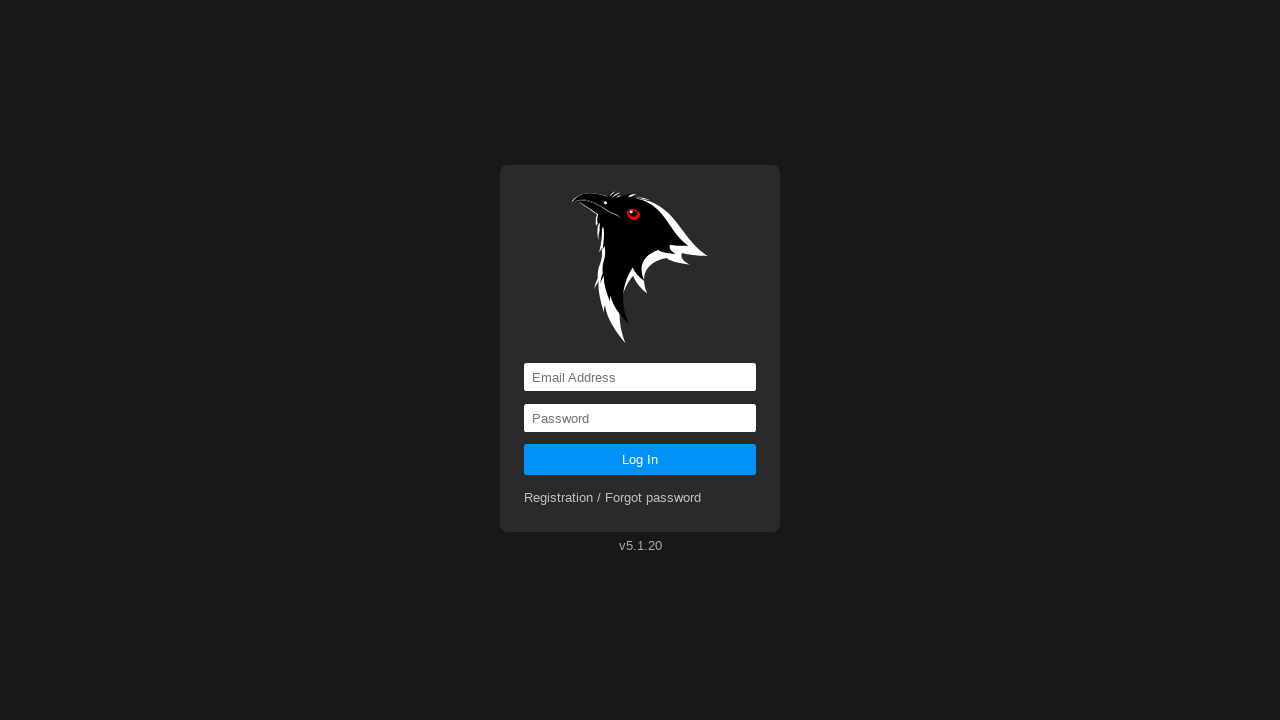

Navigated to Koel app homepage at https://qa.koel.app/
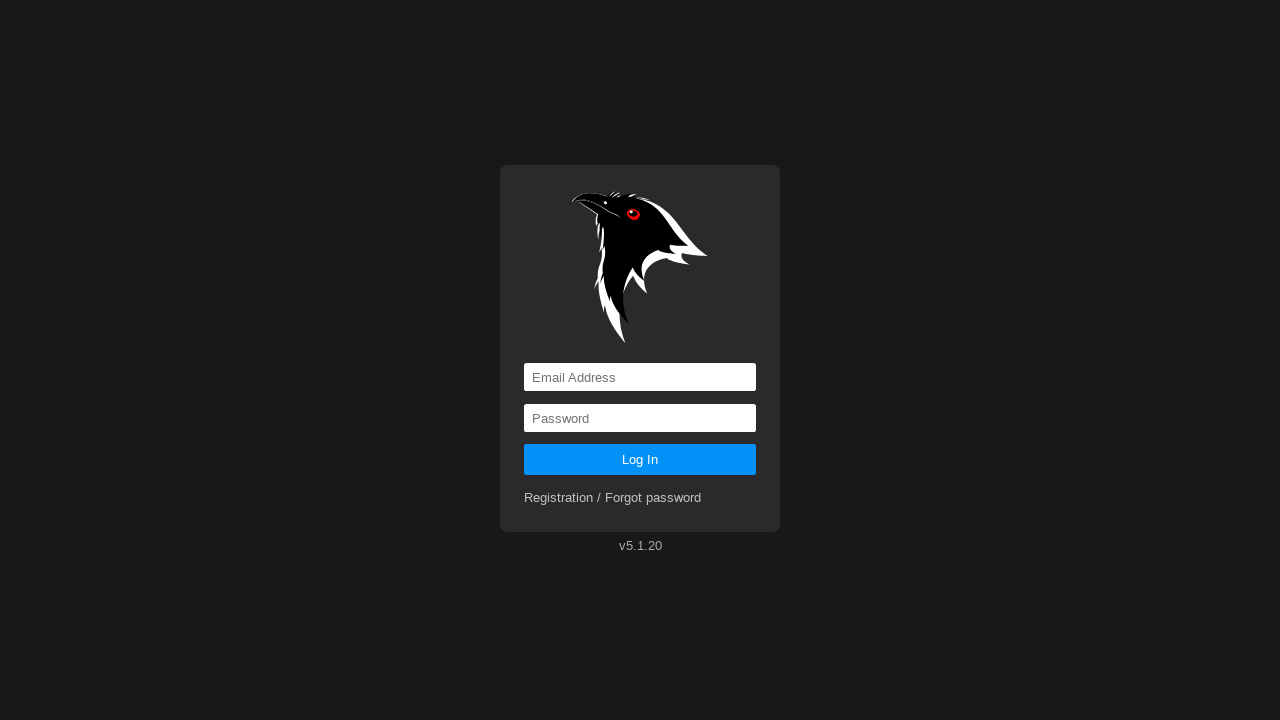

Verified that the URL is correct: https://qa.koel.app/
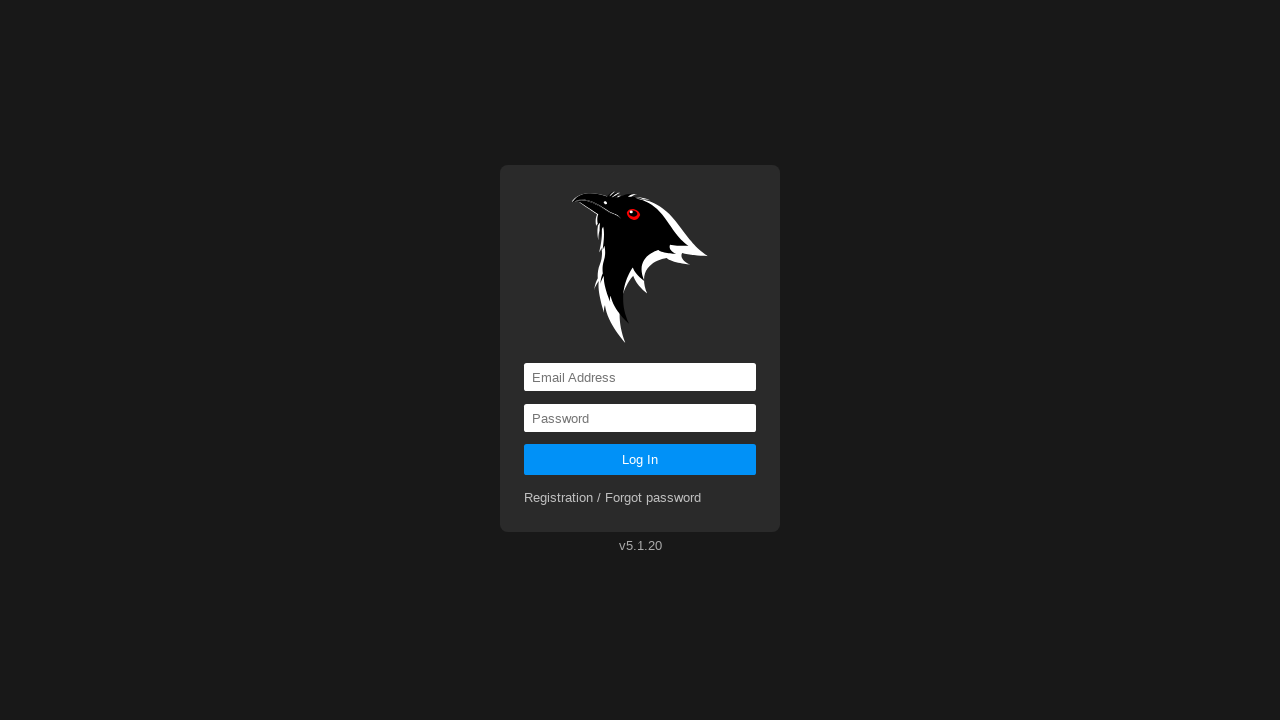

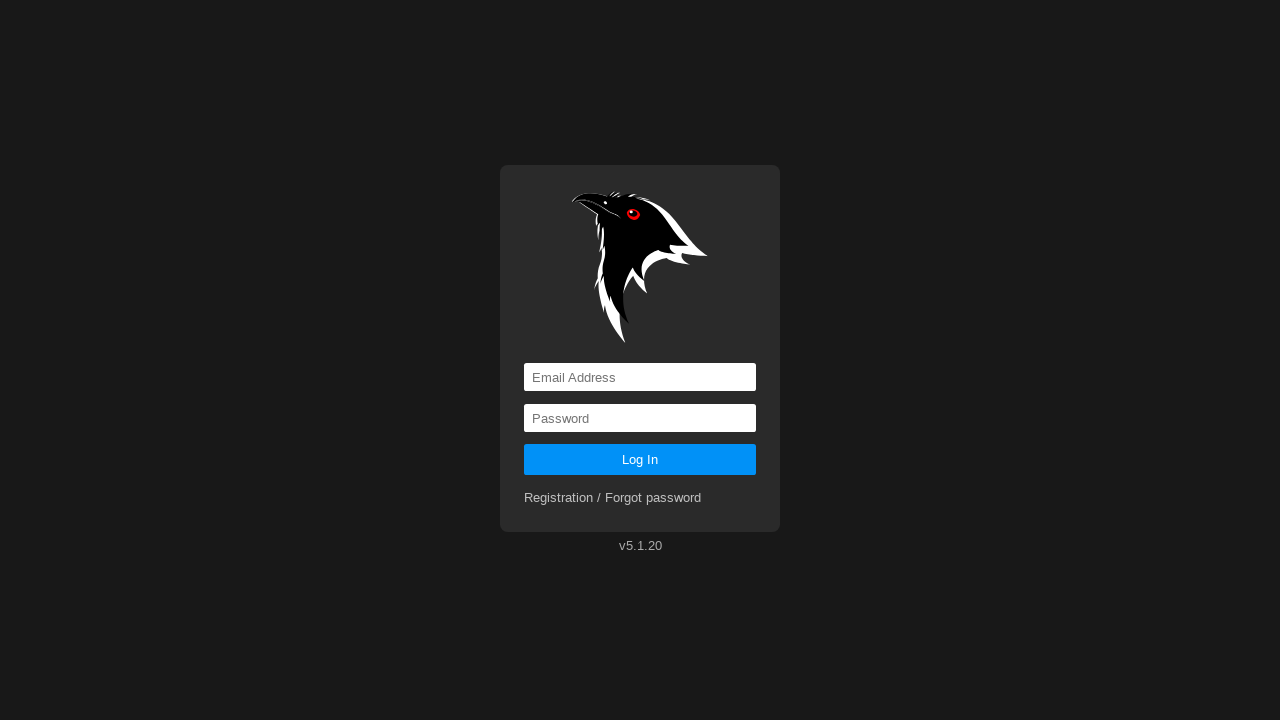